Tests passenger selection dropdown by opening the passenger info dropdown, incrementing adult count 5 times, and closing the dropdown

Starting URL: https://rahulshettyacademy.com/dropdownsPractise/

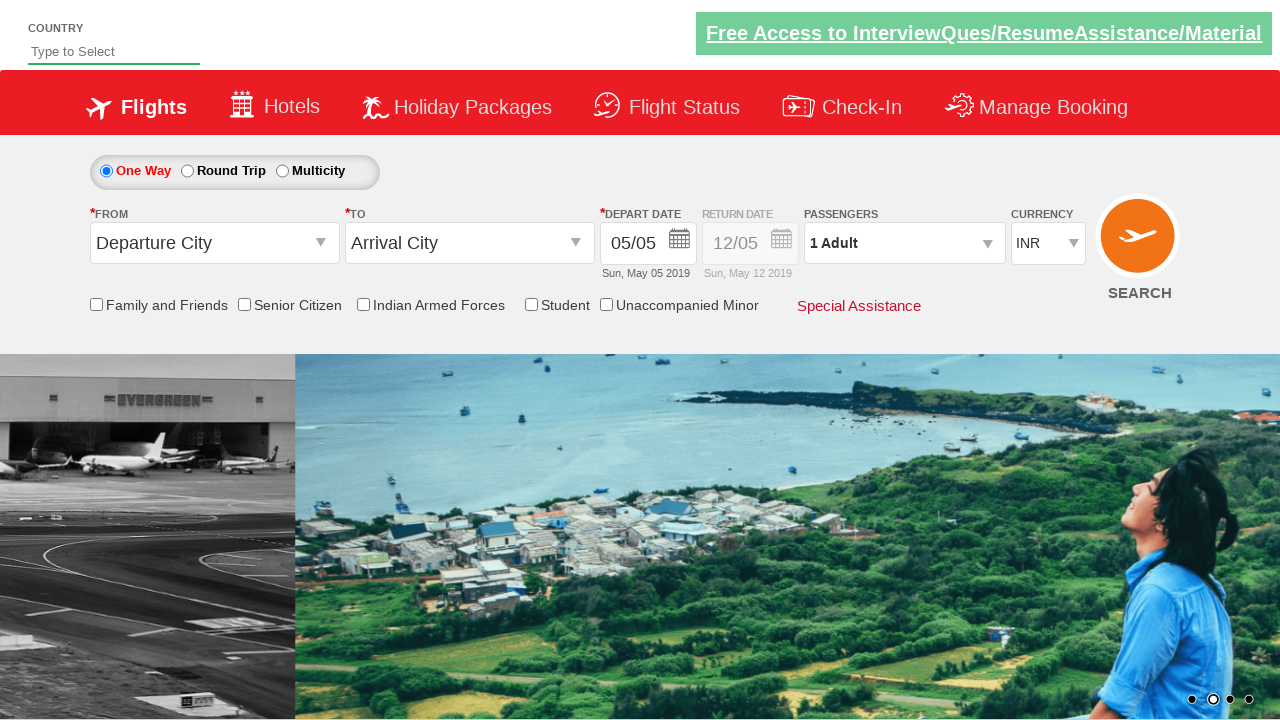

Clicked to open passenger info dropdown at (904, 243) on #divpaxinfo
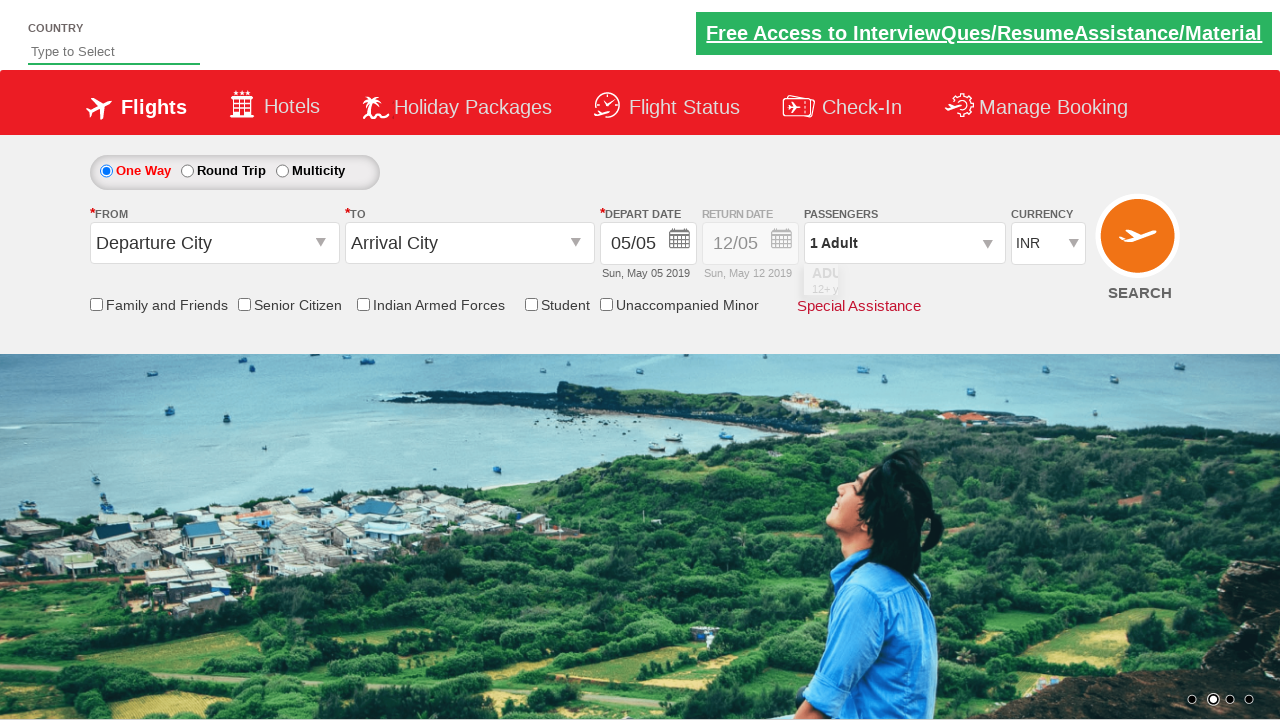

Waited 2000ms for dropdown to be ready
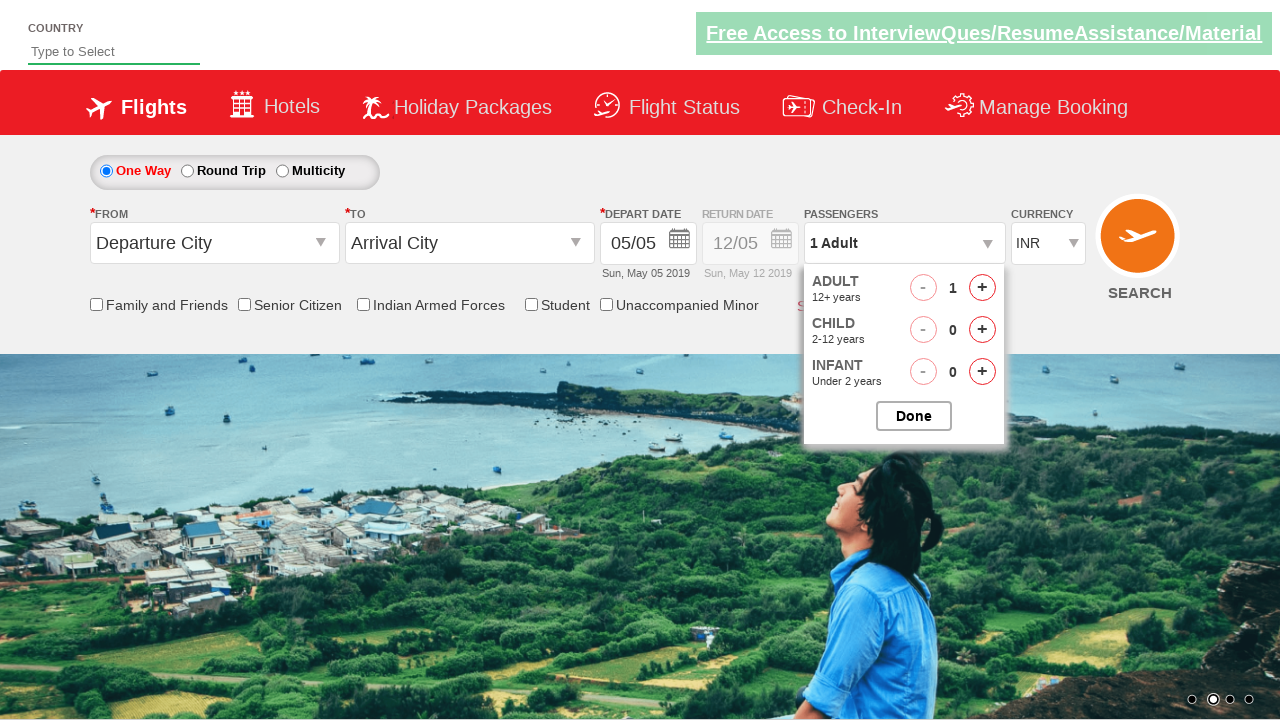

Clicked increment adult button (iteration 1 of 5) at (982, 288) on #hrefIncAdt
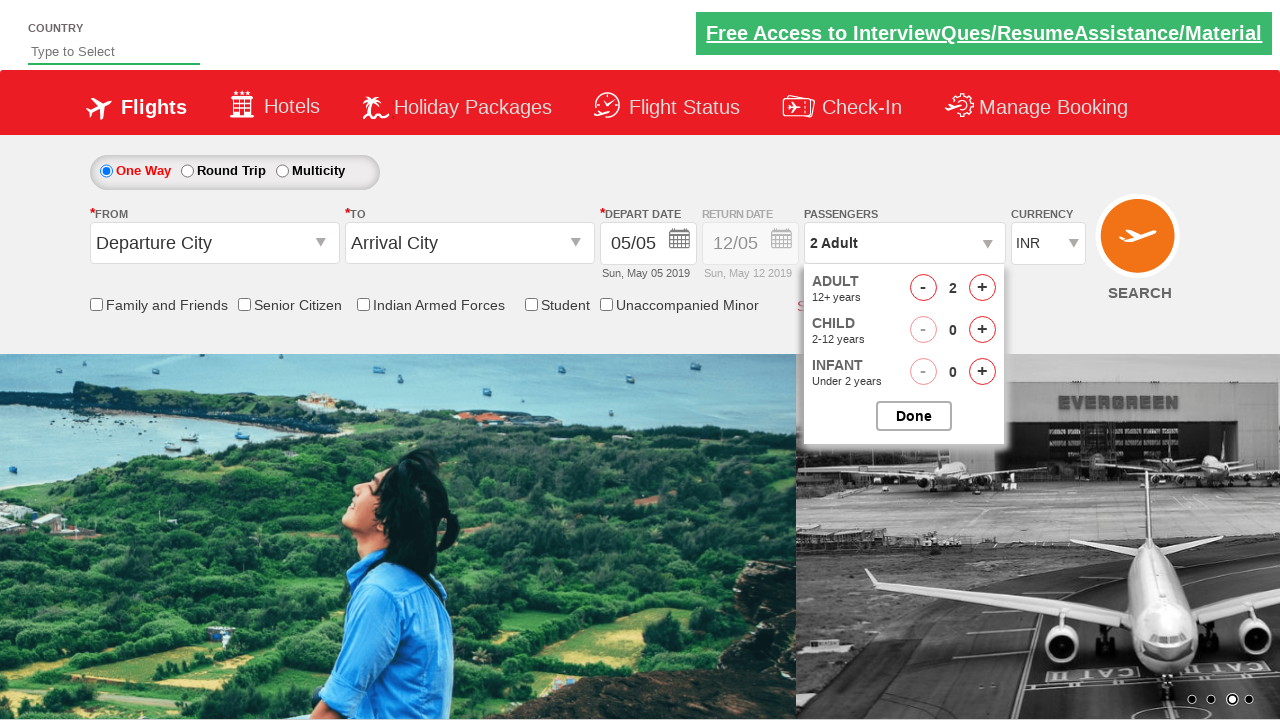

Clicked increment adult button (iteration 2 of 5) at (982, 288) on #hrefIncAdt
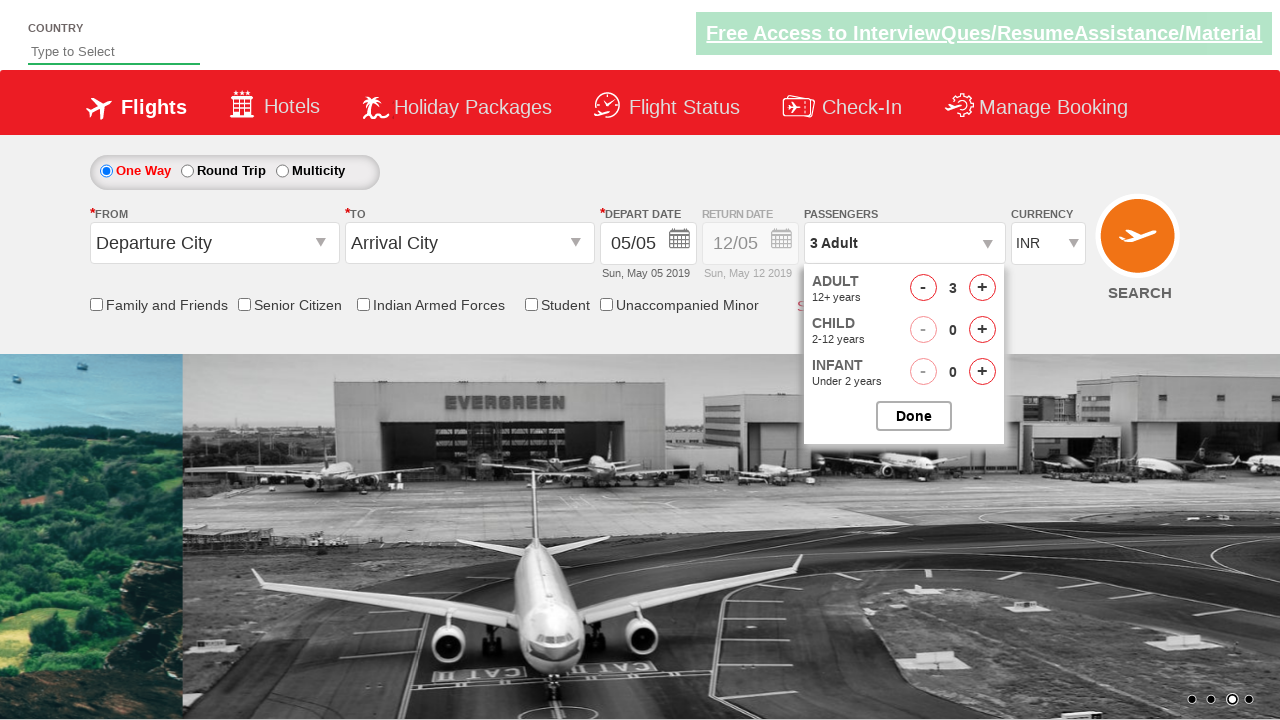

Clicked increment adult button (iteration 3 of 5) at (982, 288) on #hrefIncAdt
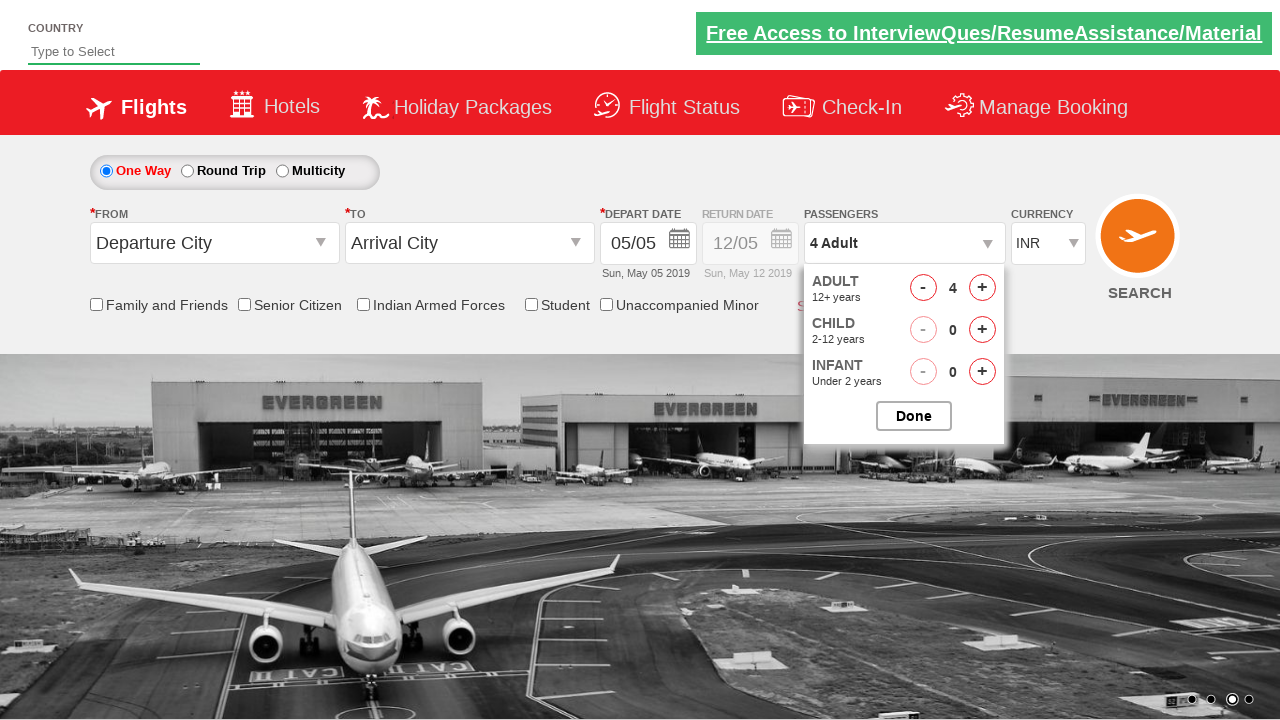

Clicked increment adult button (iteration 4 of 5) at (982, 288) on #hrefIncAdt
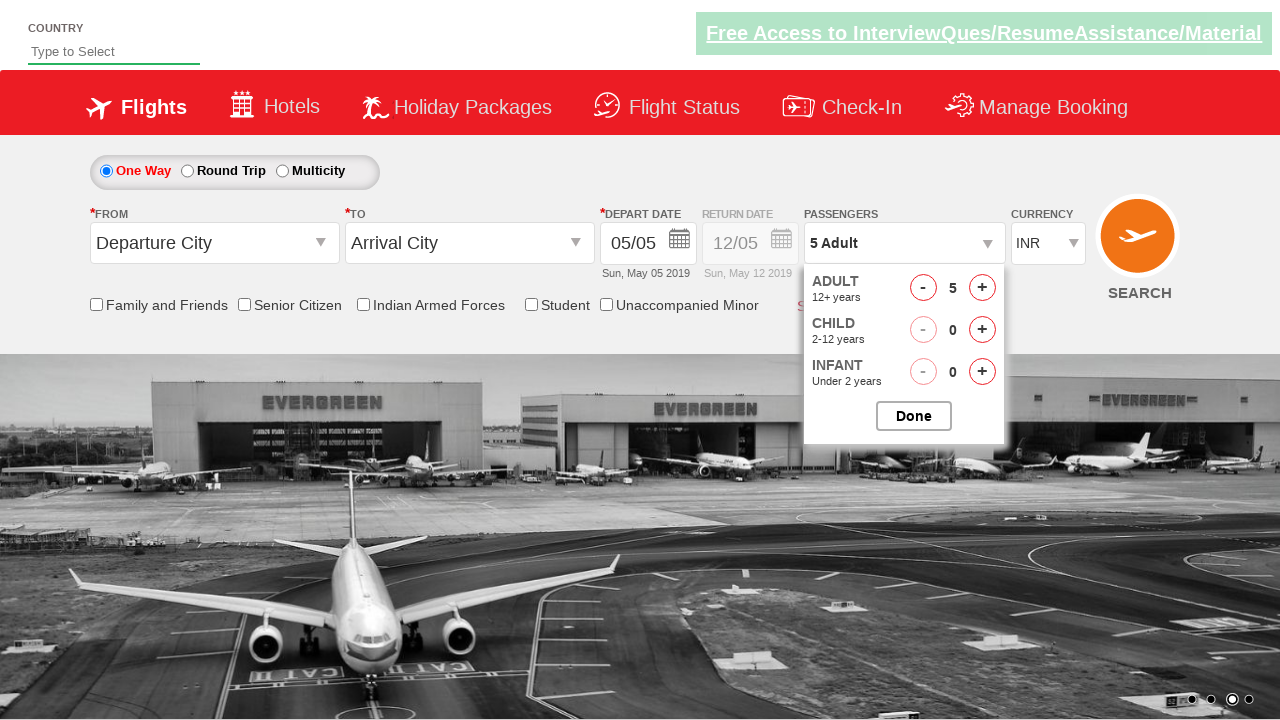

Clicked increment adult button (iteration 5 of 5) at (982, 288) on #hrefIncAdt
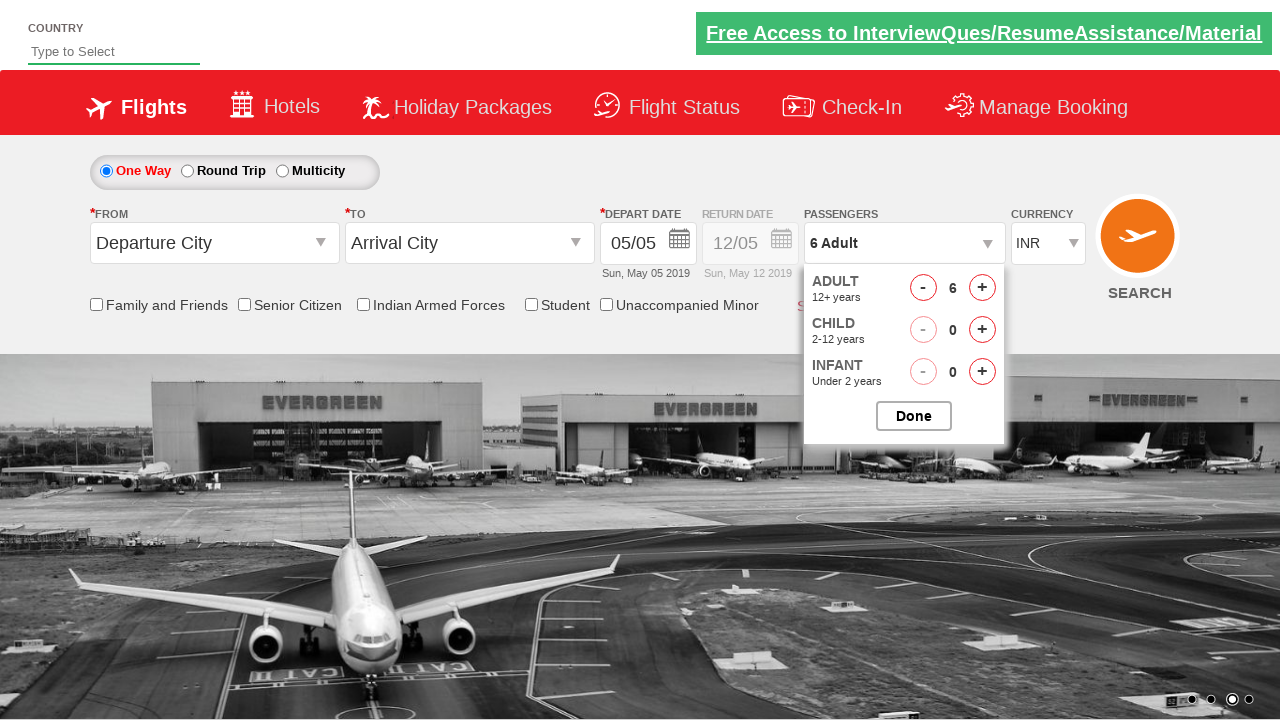

Closed the passenger option dropdown at (914, 416) on #btnclosepaxoption
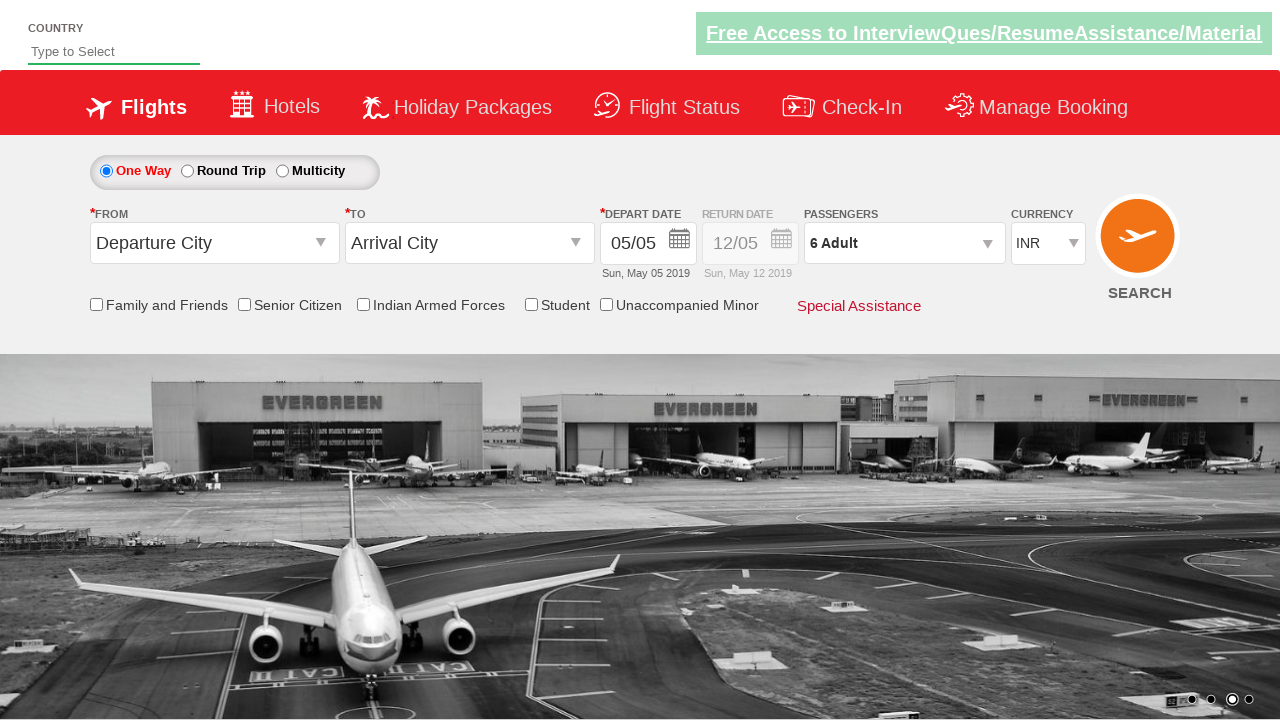

Retrieved passenger info text content
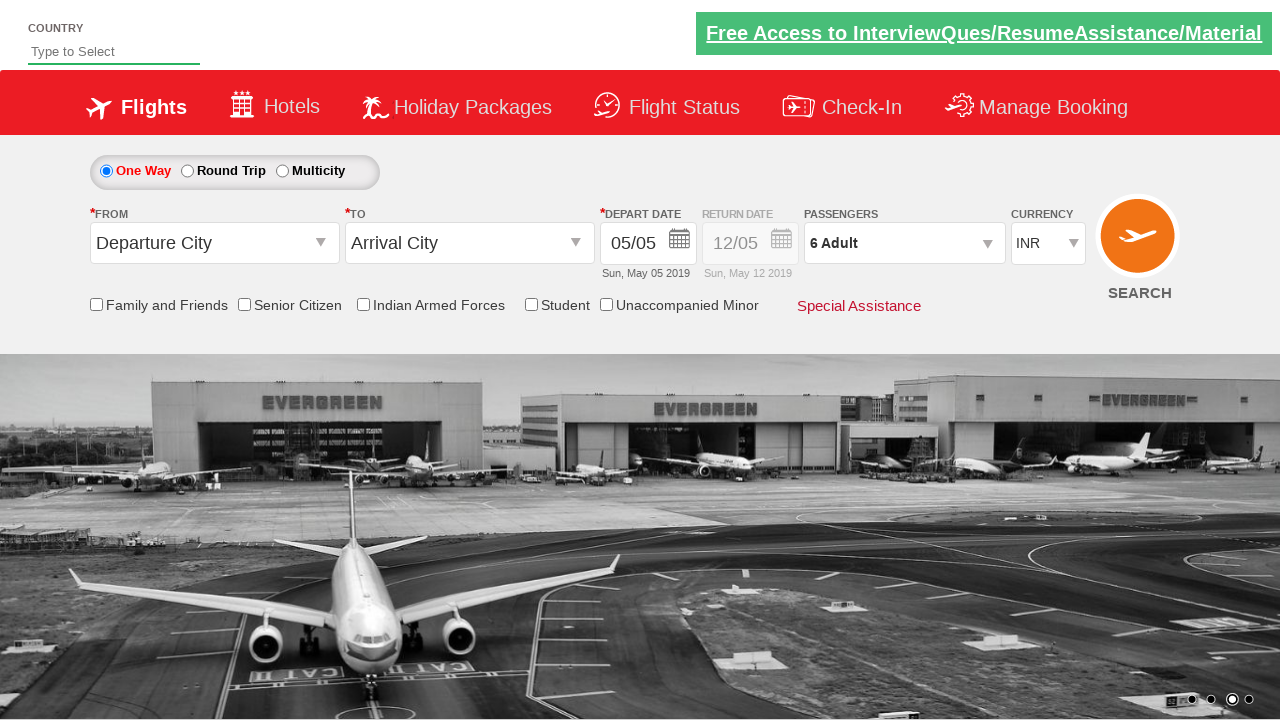

Printed passenger selection result: 6 Adult
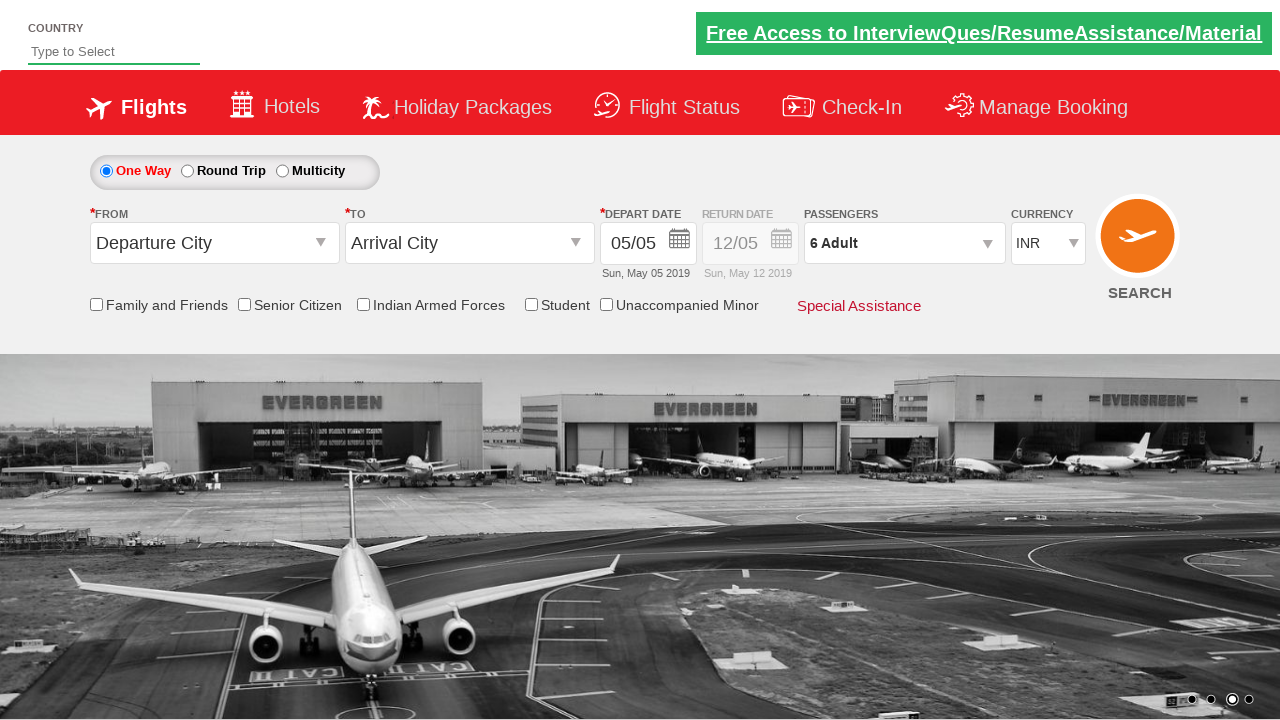

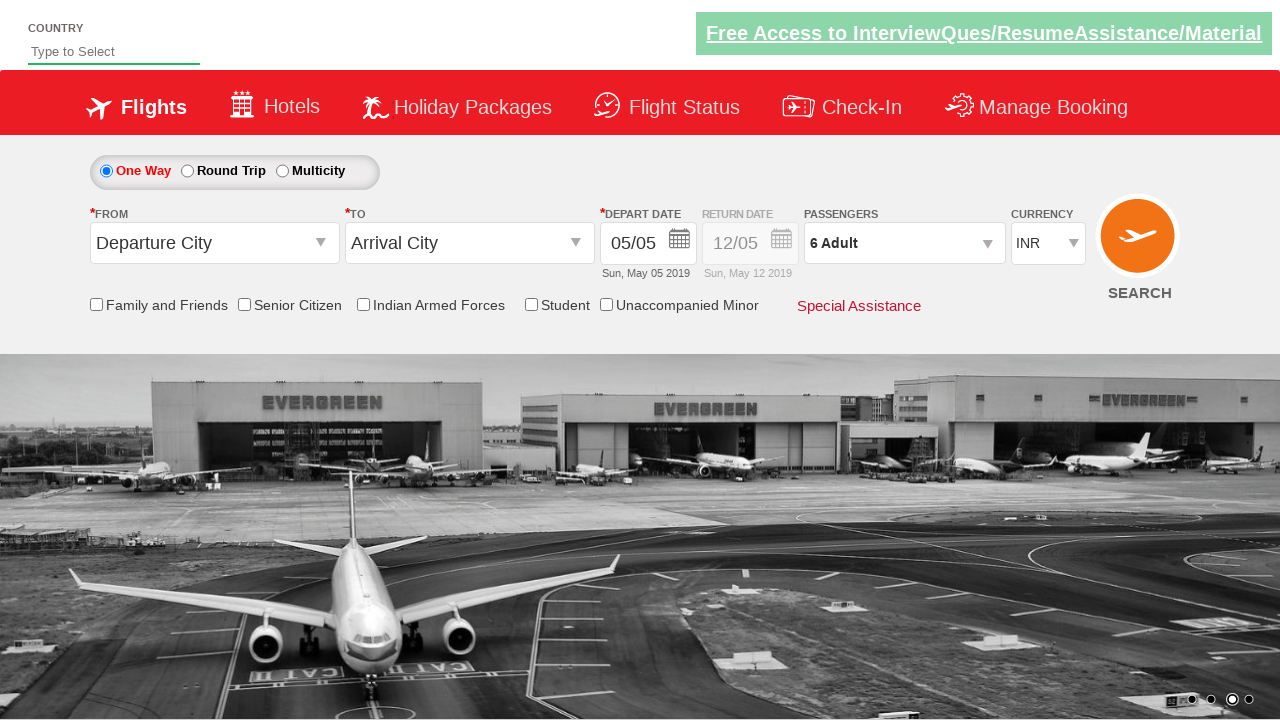